Tests scrolling behavior on Bluestone website and verifies the logo icon remains visible and clickable after scrolling down the page

Starting URL: https://www.bluestone.com/

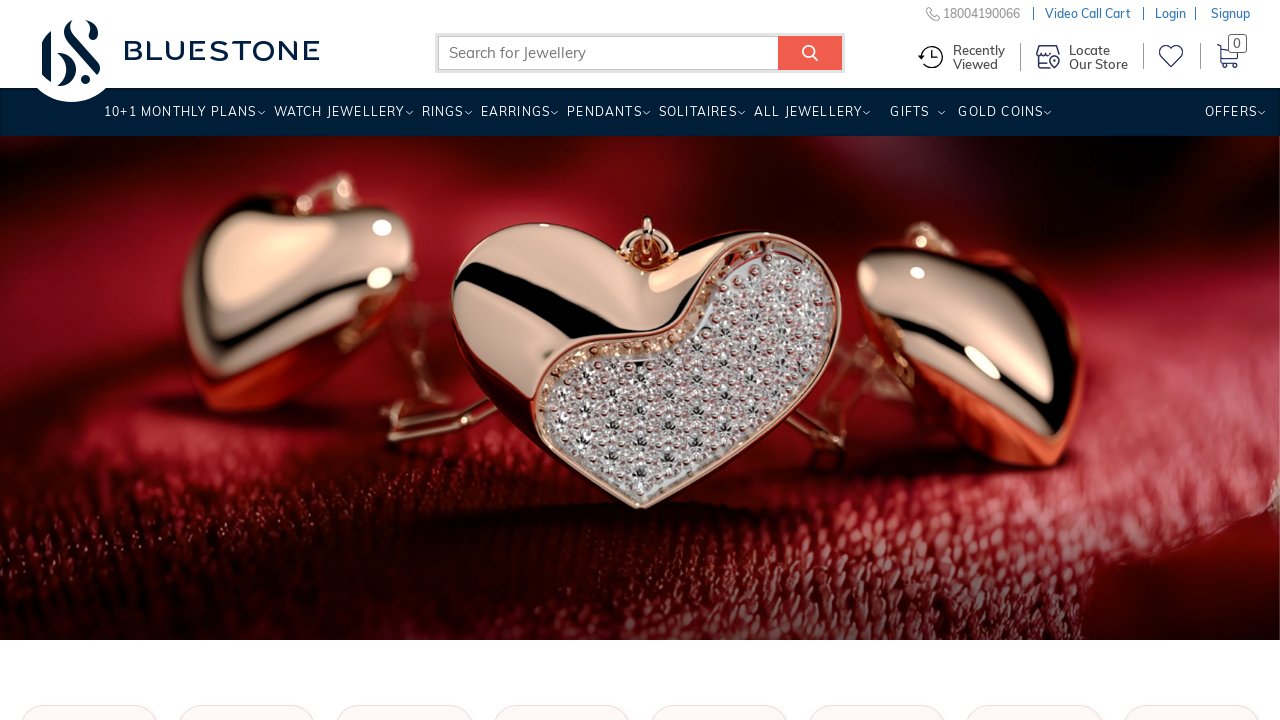

Waited for logo icon to load on Bluestone website
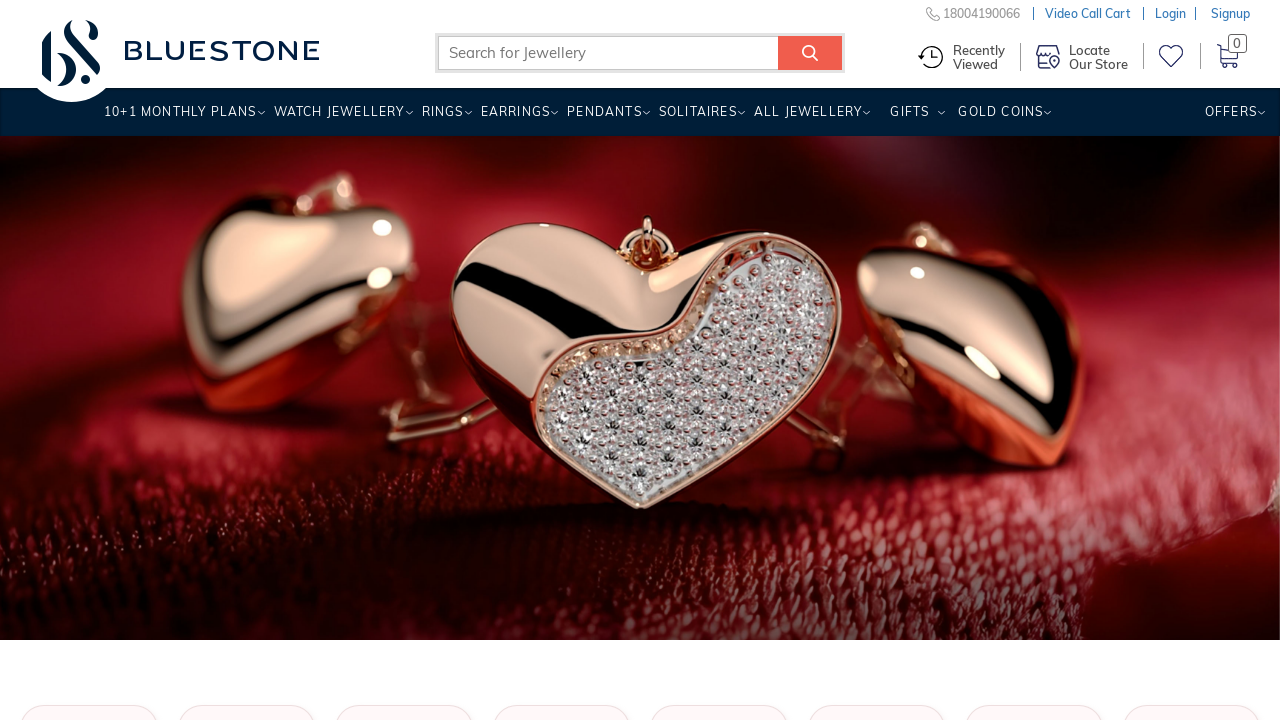

Scrolled down the page by 500 pixels
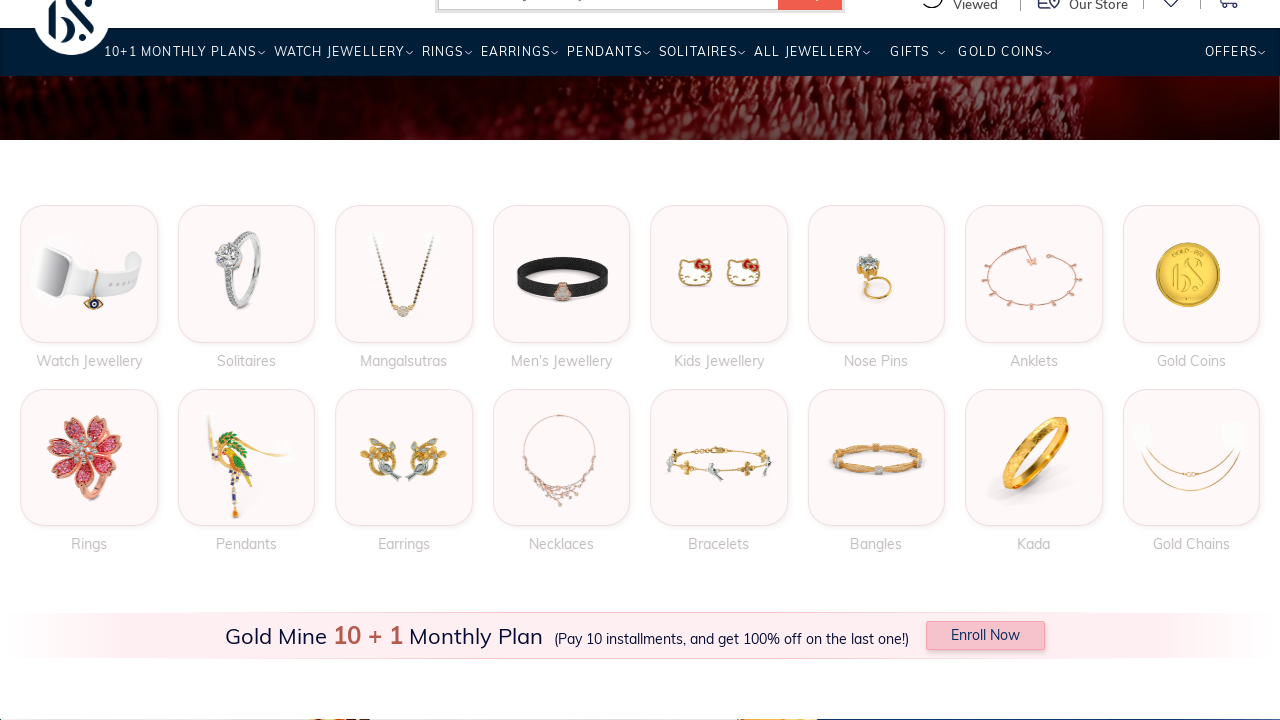

Waited 500ms for scroll animation to complete
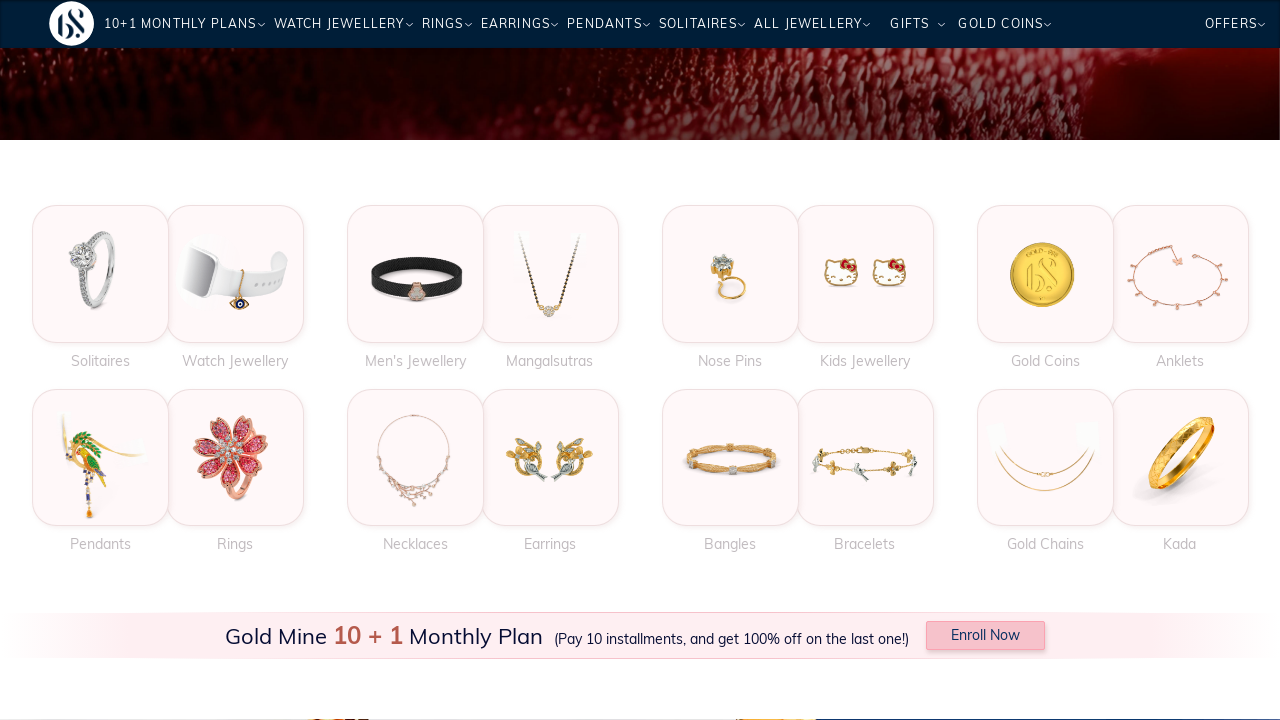

Located logo icon element
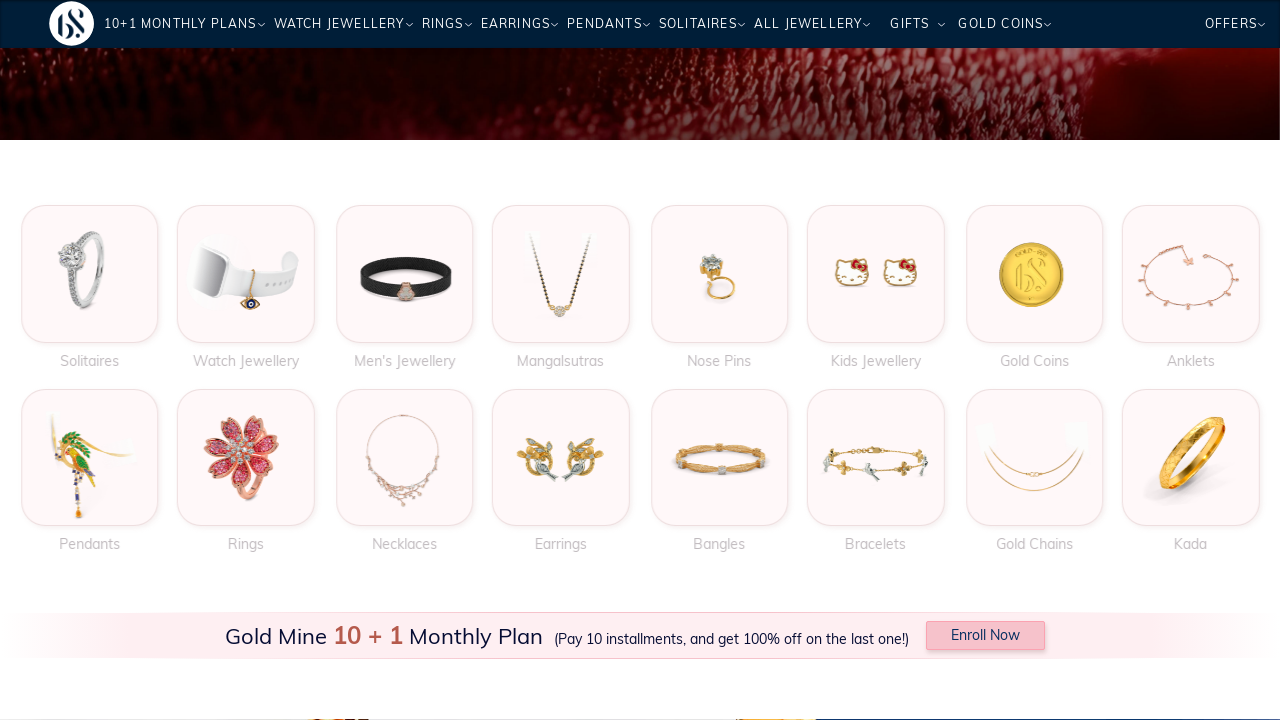

Logo icon is visible after scrolling and was clicked successfully at (72, 23) on span.logo-icon
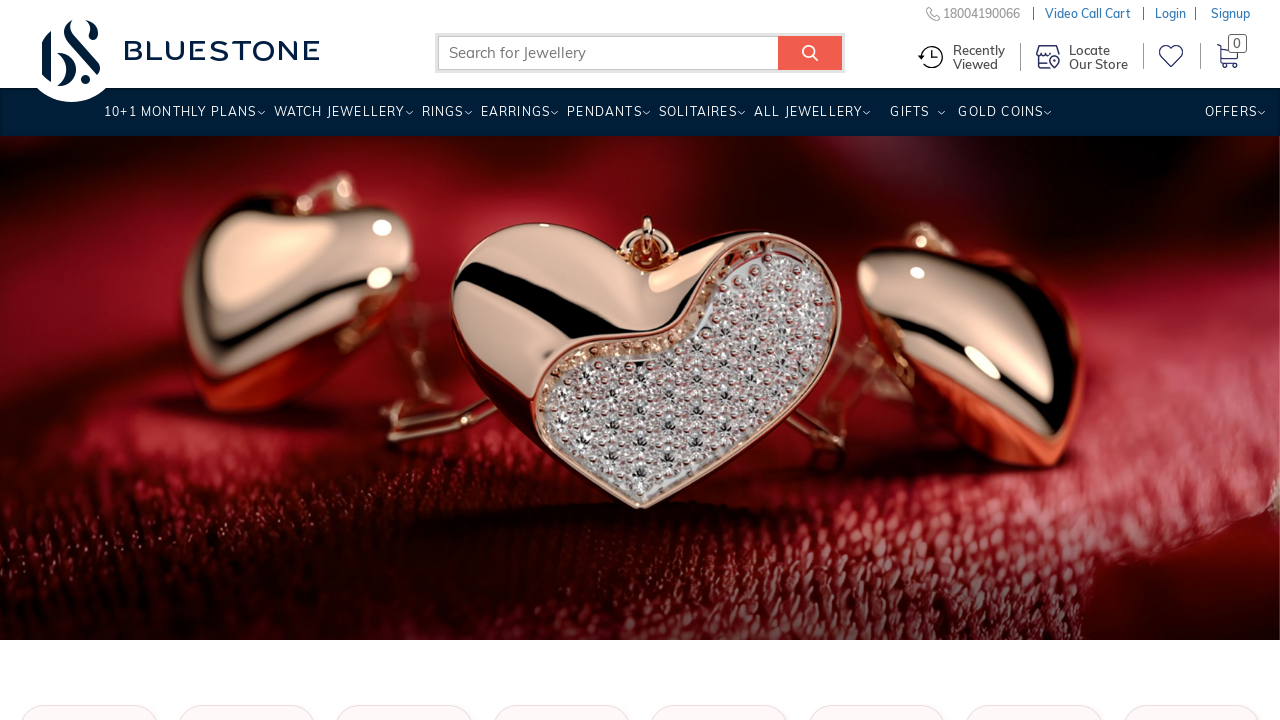

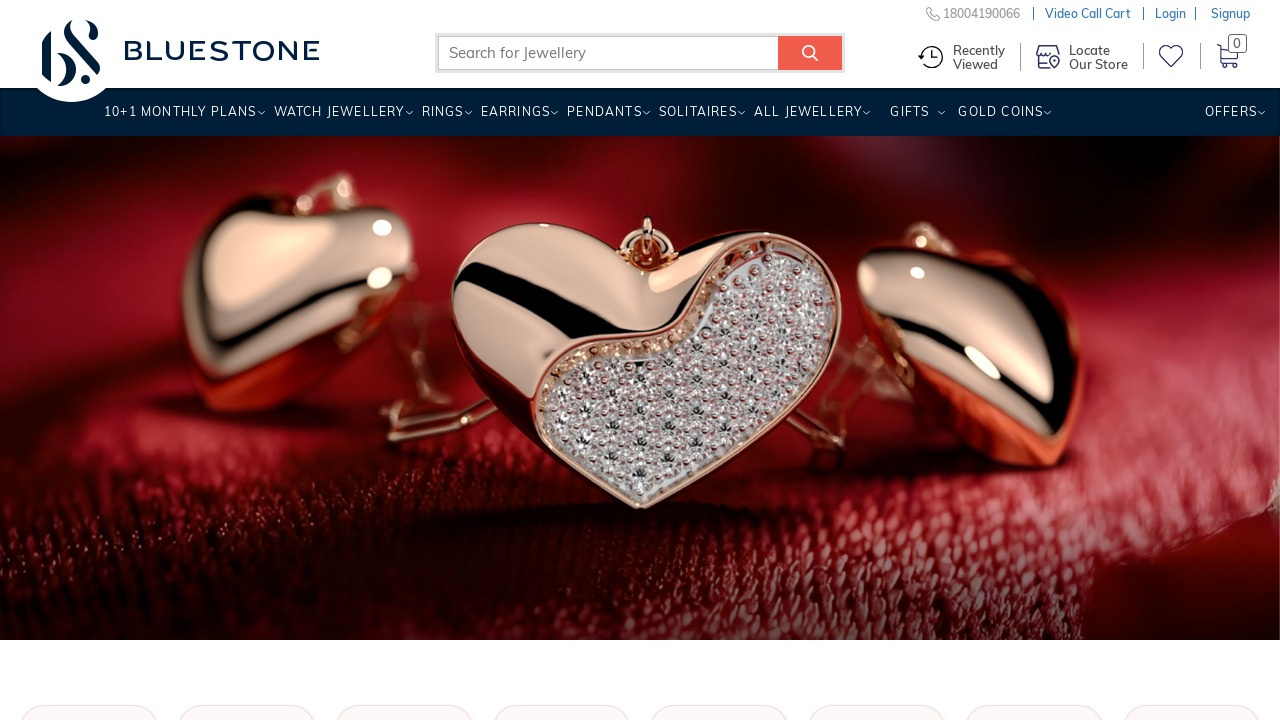